Tests multiple browser windows/tabs functionality by clicking a link that opens a new window, switching to it, verifying content, then closing both windows.

Starting URL: http://the-internet.herokuapp.com/windows

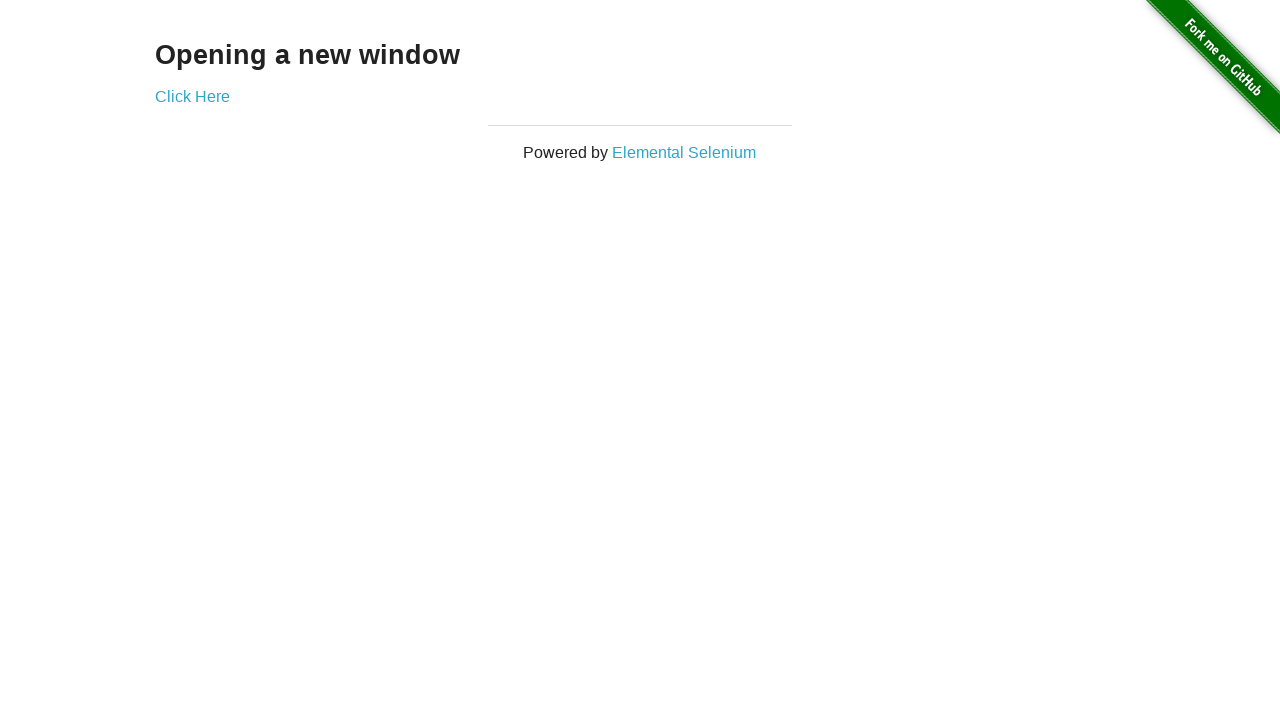

Waited for link selector that opens new window
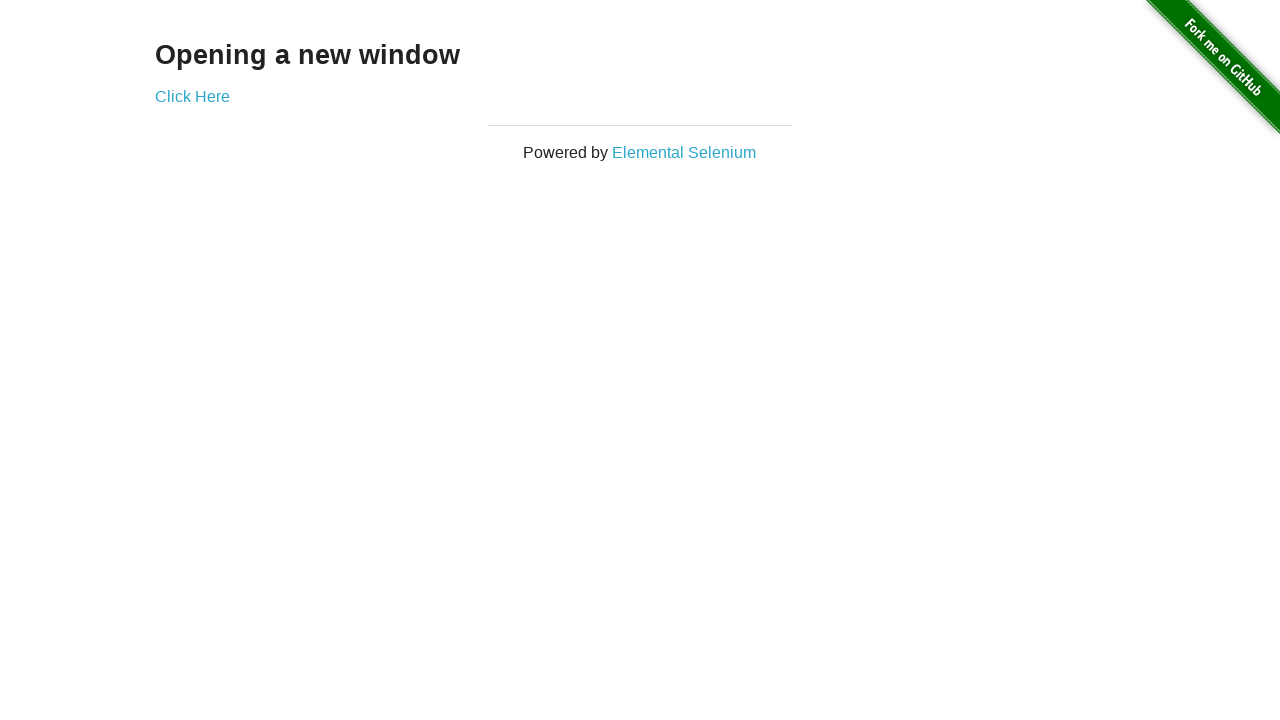

Clicked link to open new window/tab at (192, 96) on xpath=//*[@id='content']/div/a
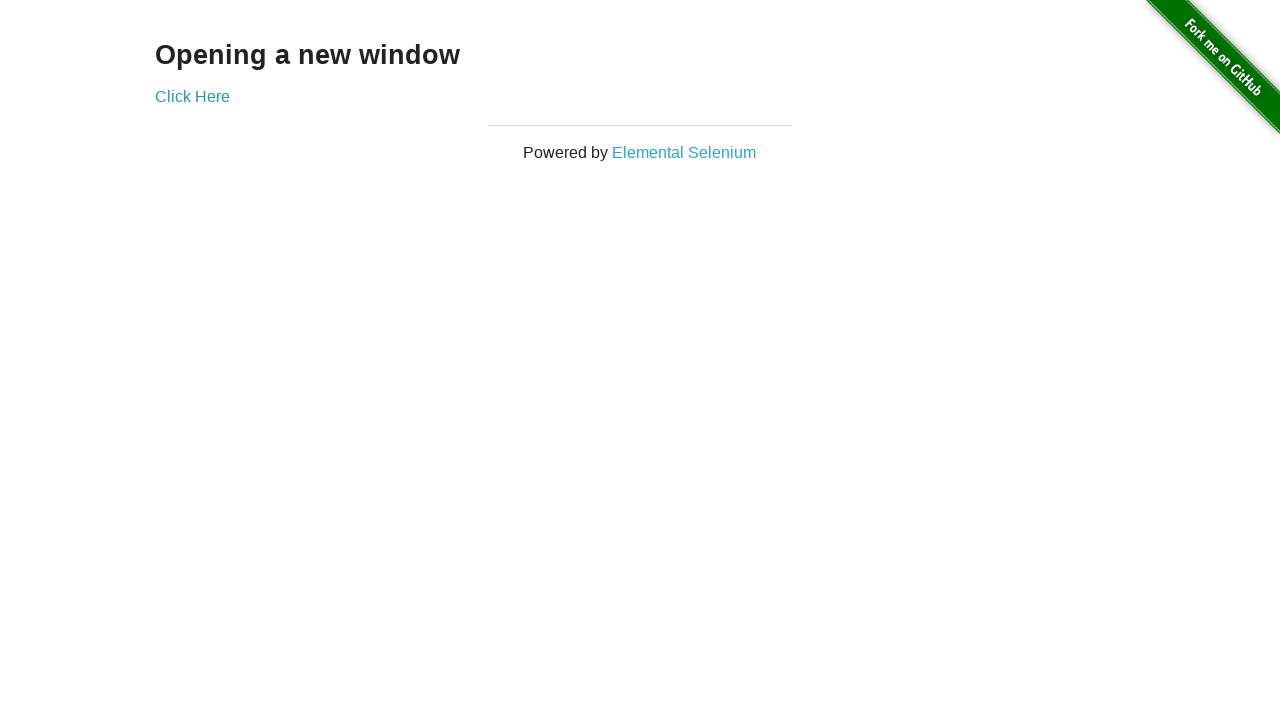

Retrieved new page/tab object
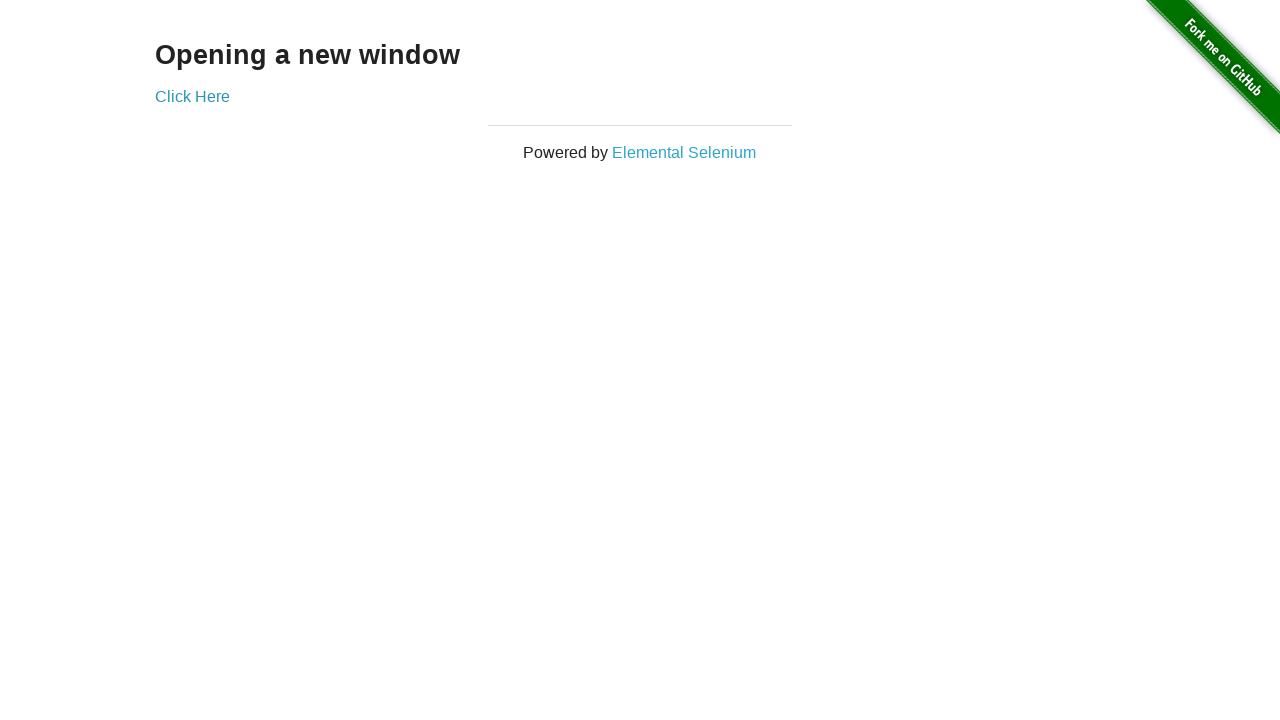

Waited for content to load in new window
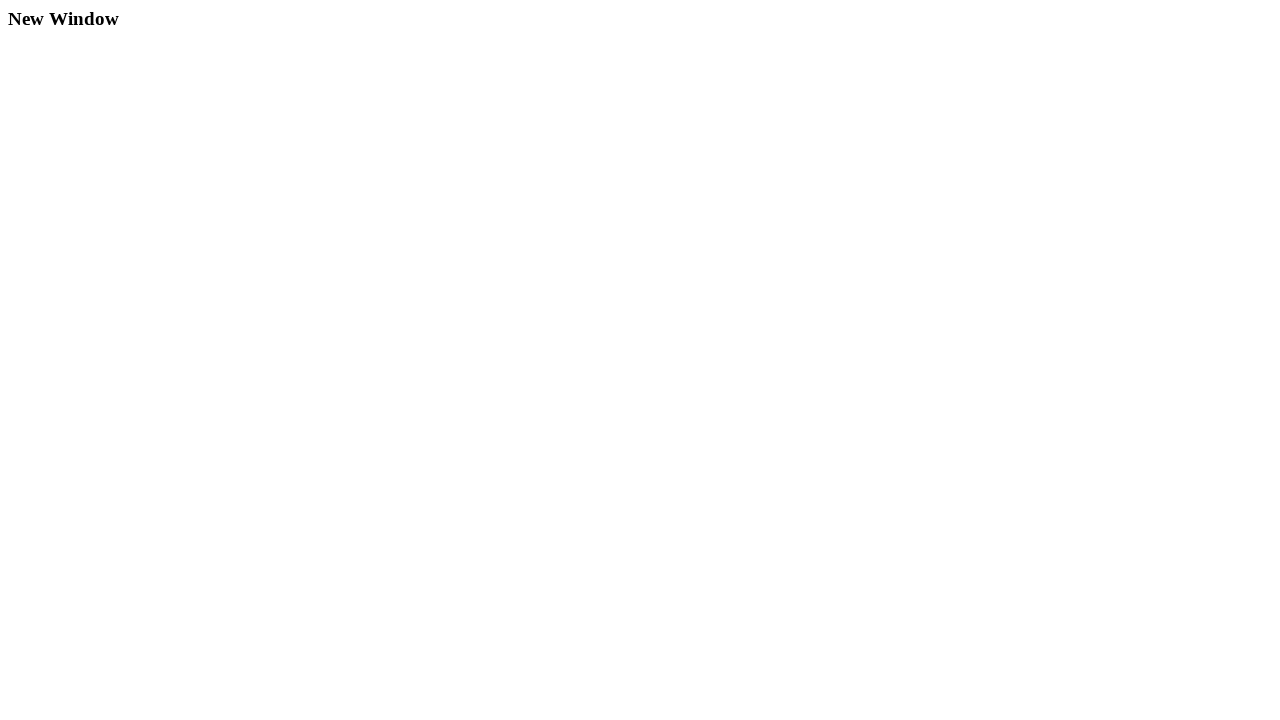

Verified and logged text content from new window
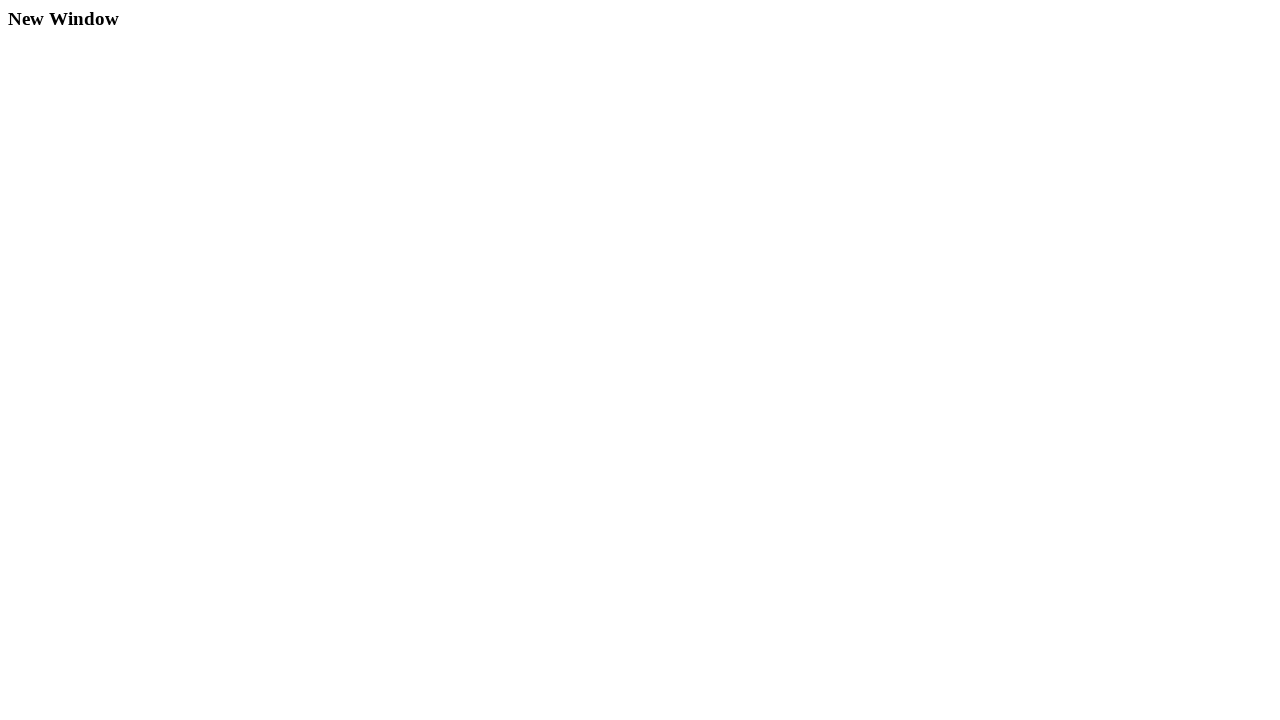

Closed the new window/tab
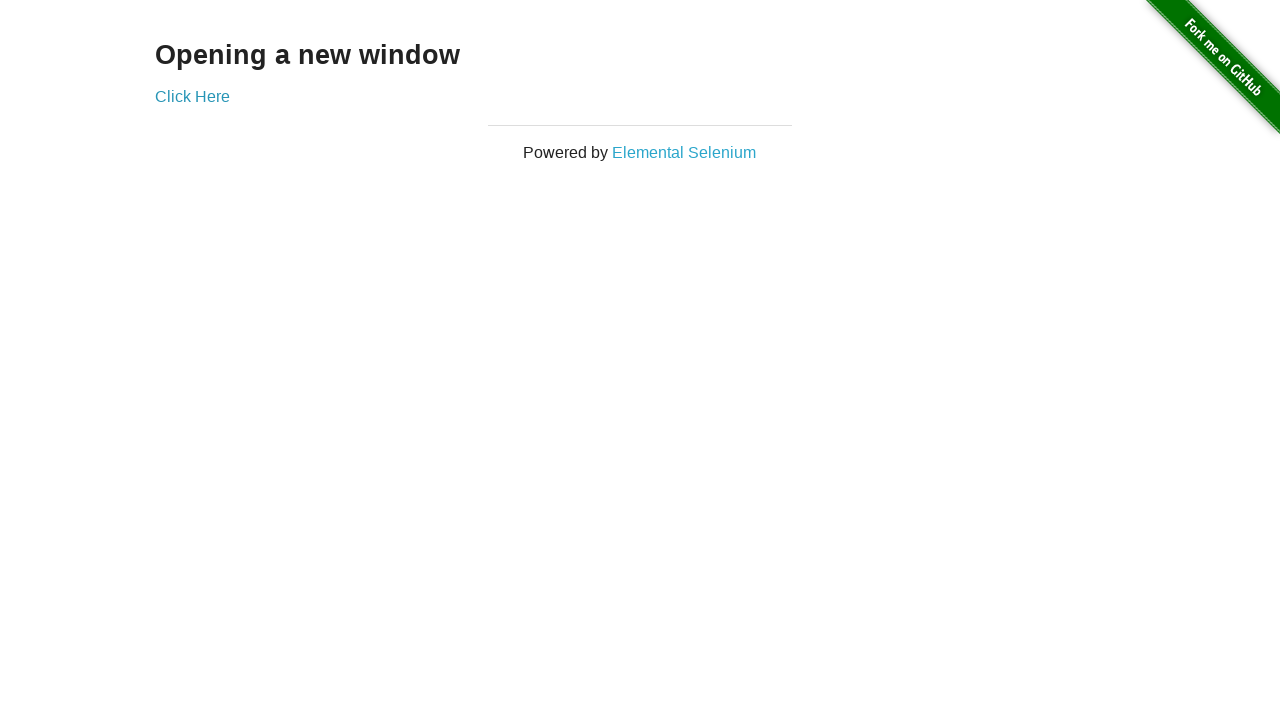

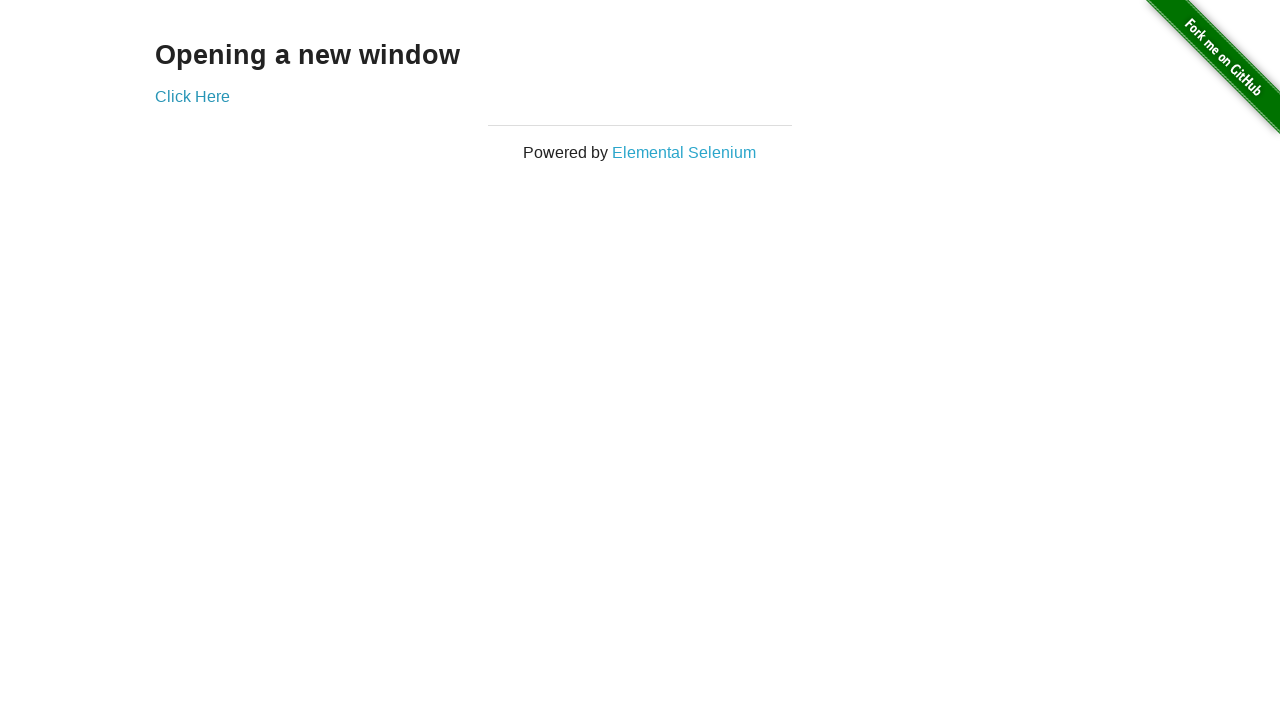